Tests valid login and verifies the products page loads with 6 items displayed

Starting URL: https://www.saucedemo.com/

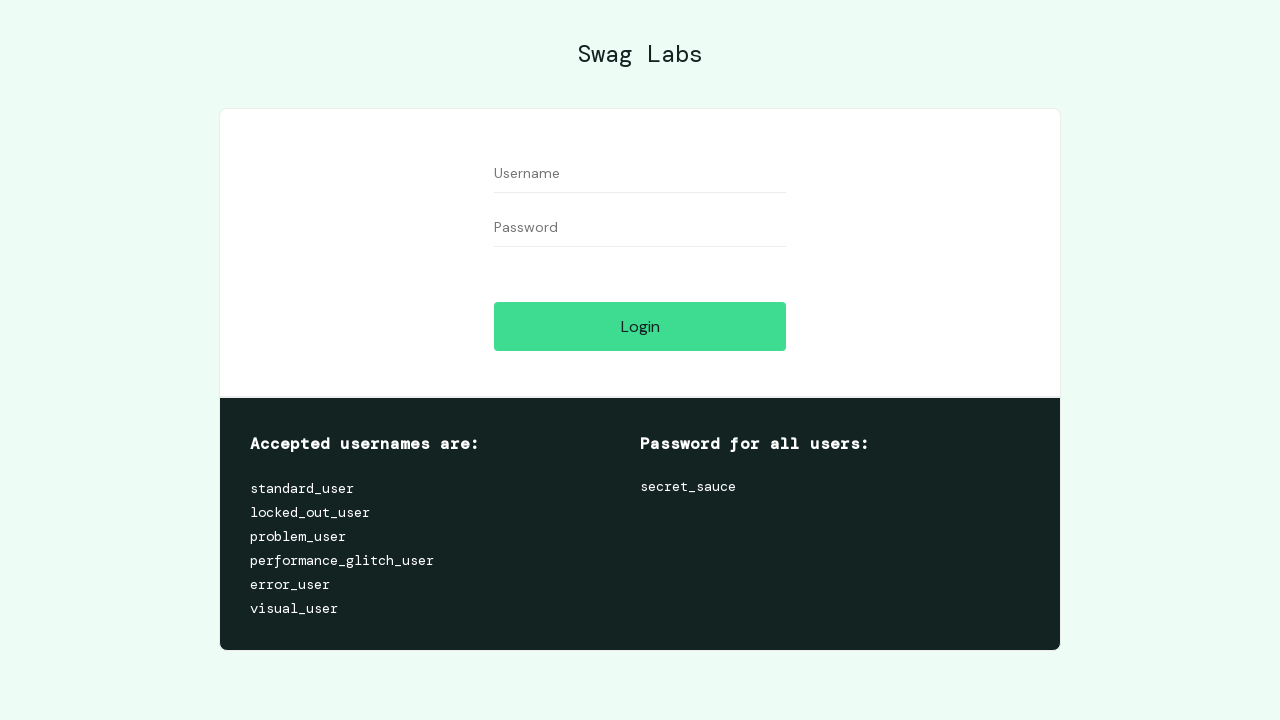

Filled username field with 'standard_user' on #user-name
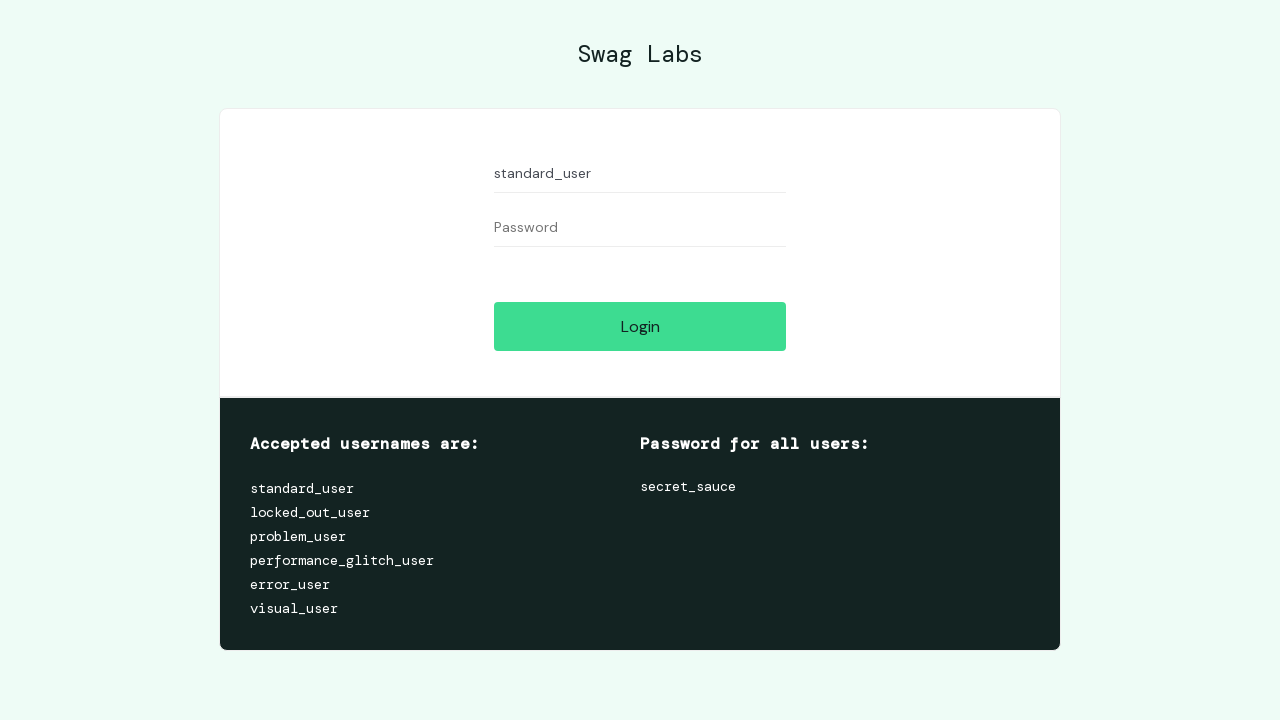

Filled password field with 'secret_sauce' on #password
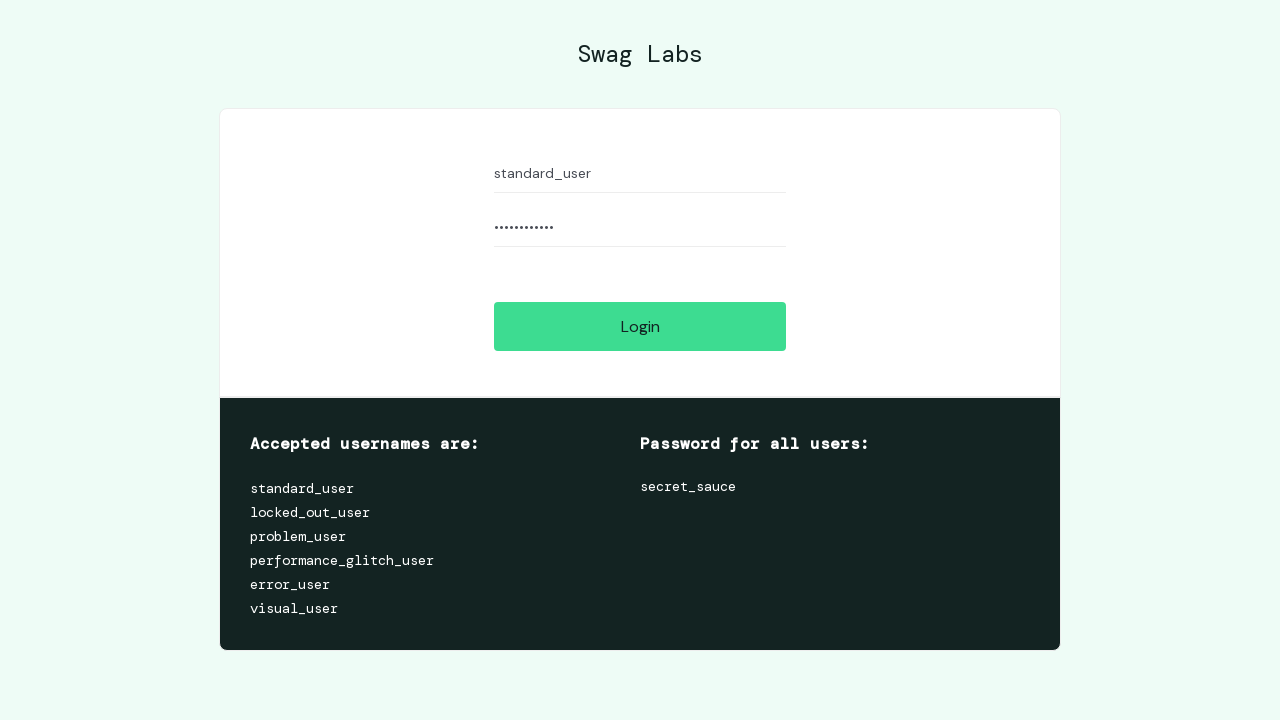

Clicked login button at (640, 326) on #login-button
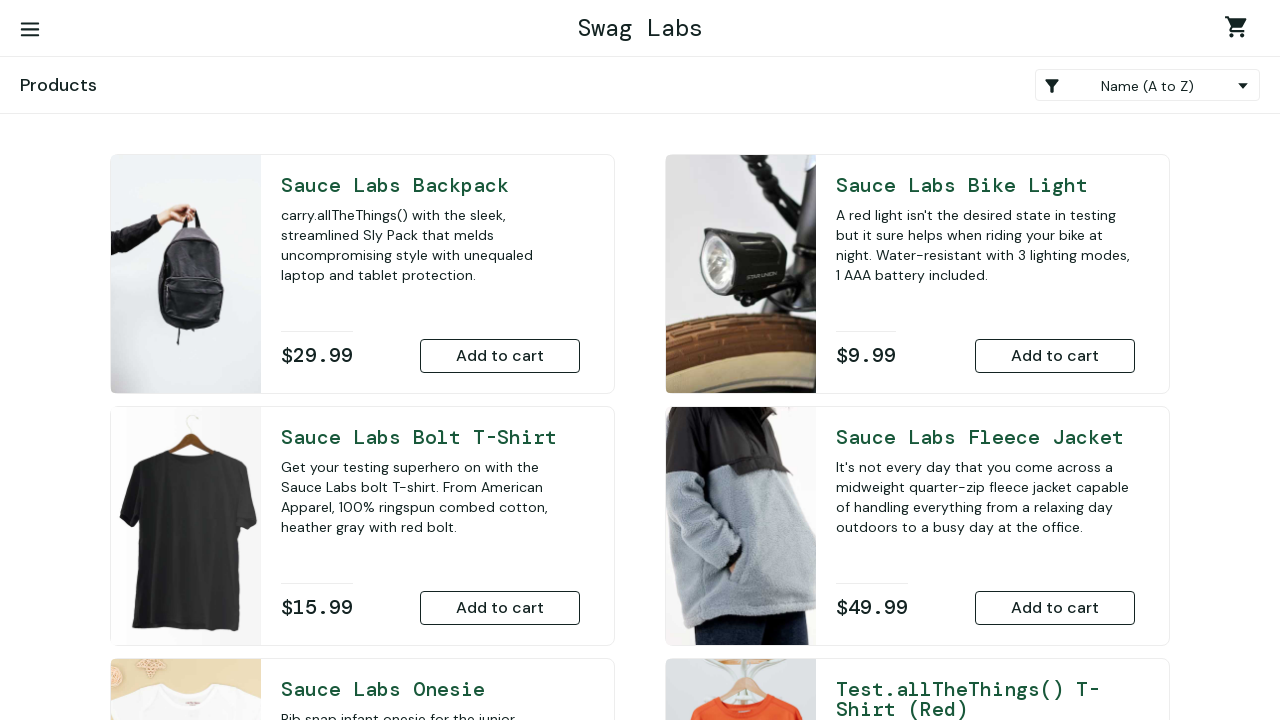

Products page loaded - Swag Labs logo visible
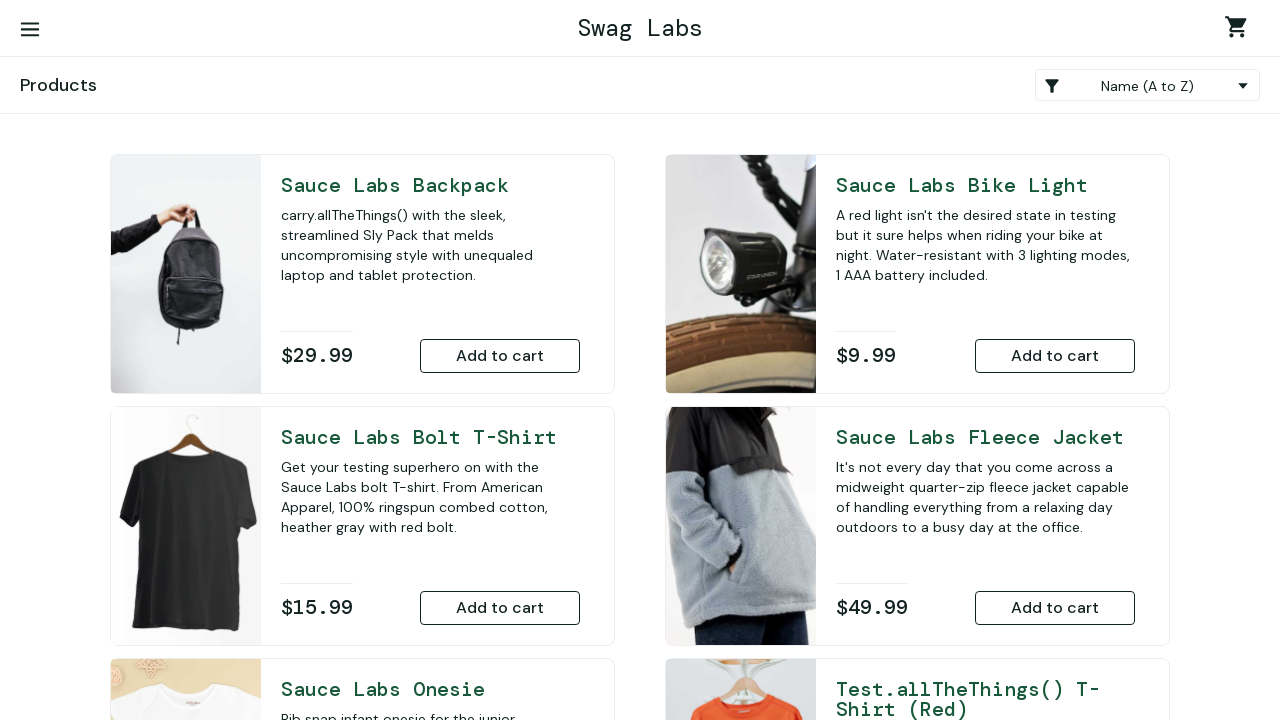

Verified 6 inventory items are displayed on the products page
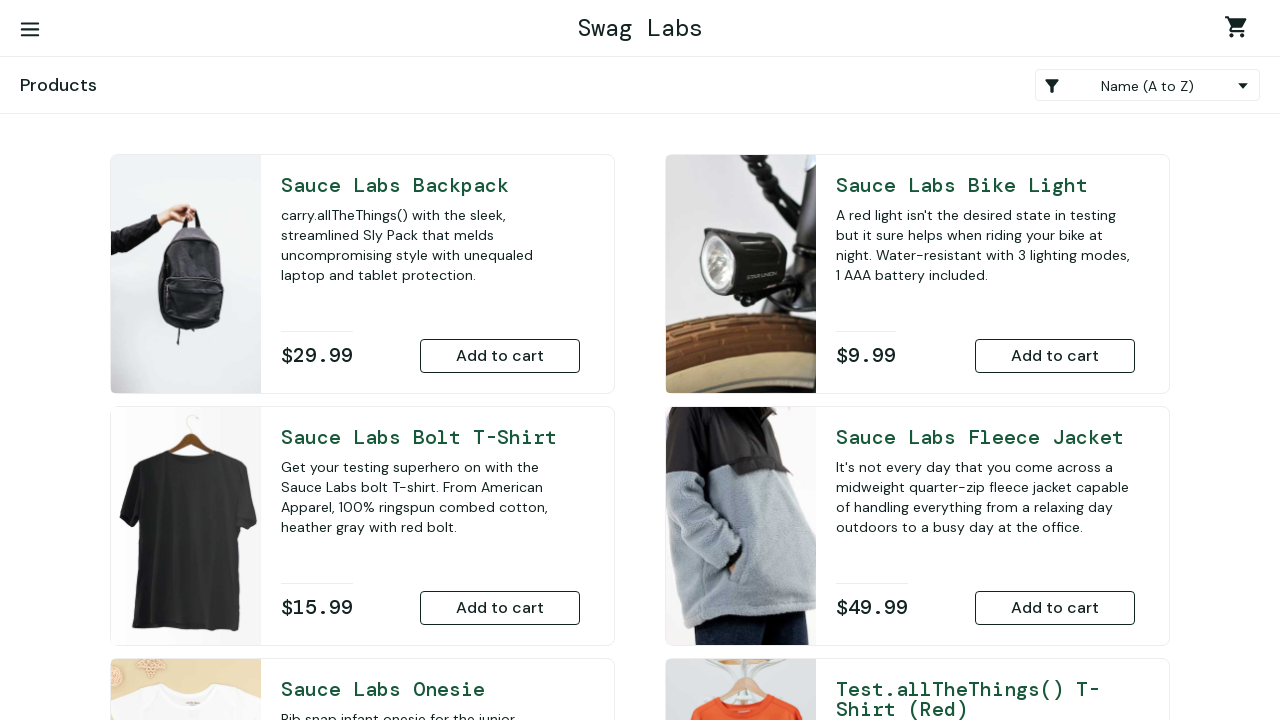

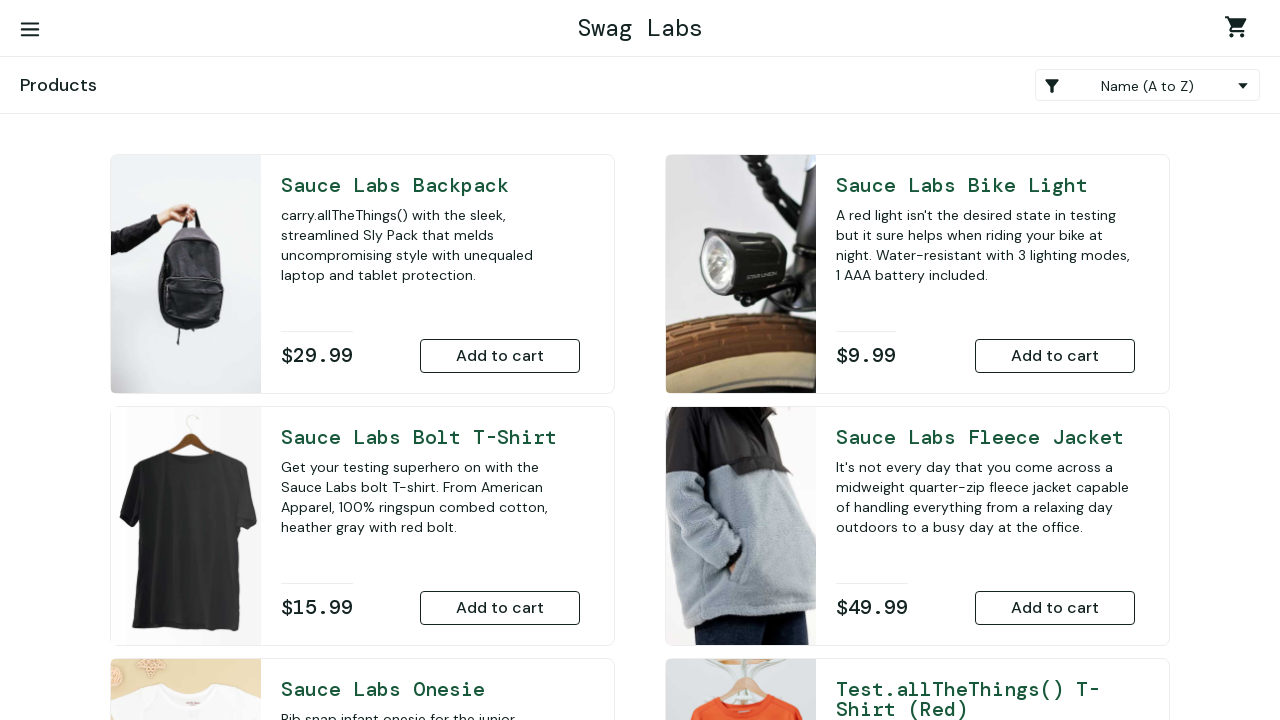